Tests login form validation by submitting incorrect username and incorrect password and verifying the error message

Starting URL: https://www.saucedemo.com/

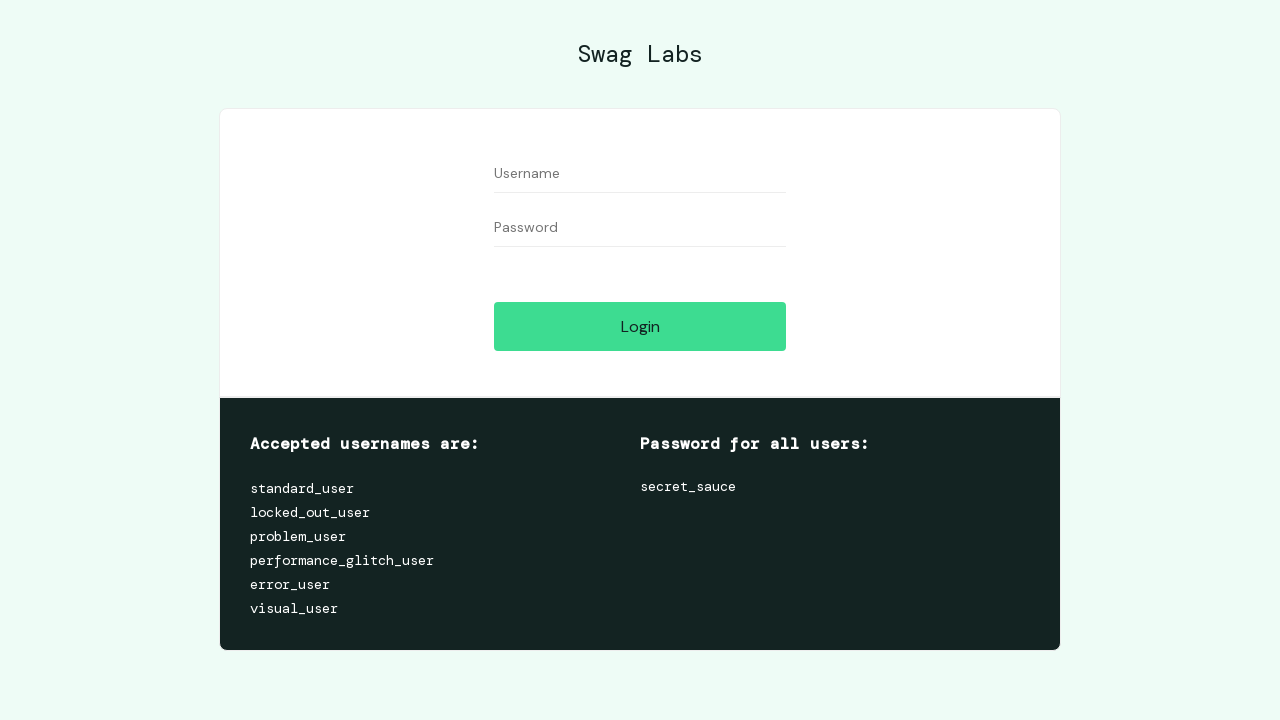

Filled username field with 'incorrectUsername' on #user-name
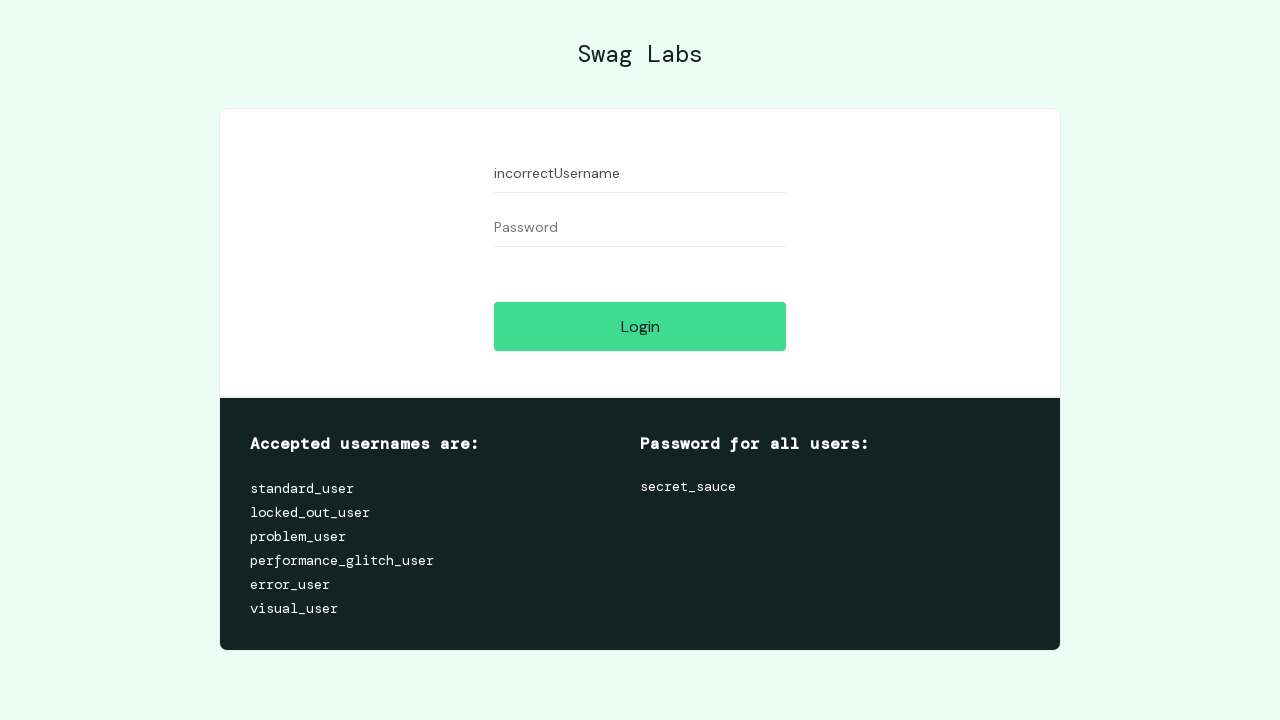

Filled password field with 'wrongPassword' on #password
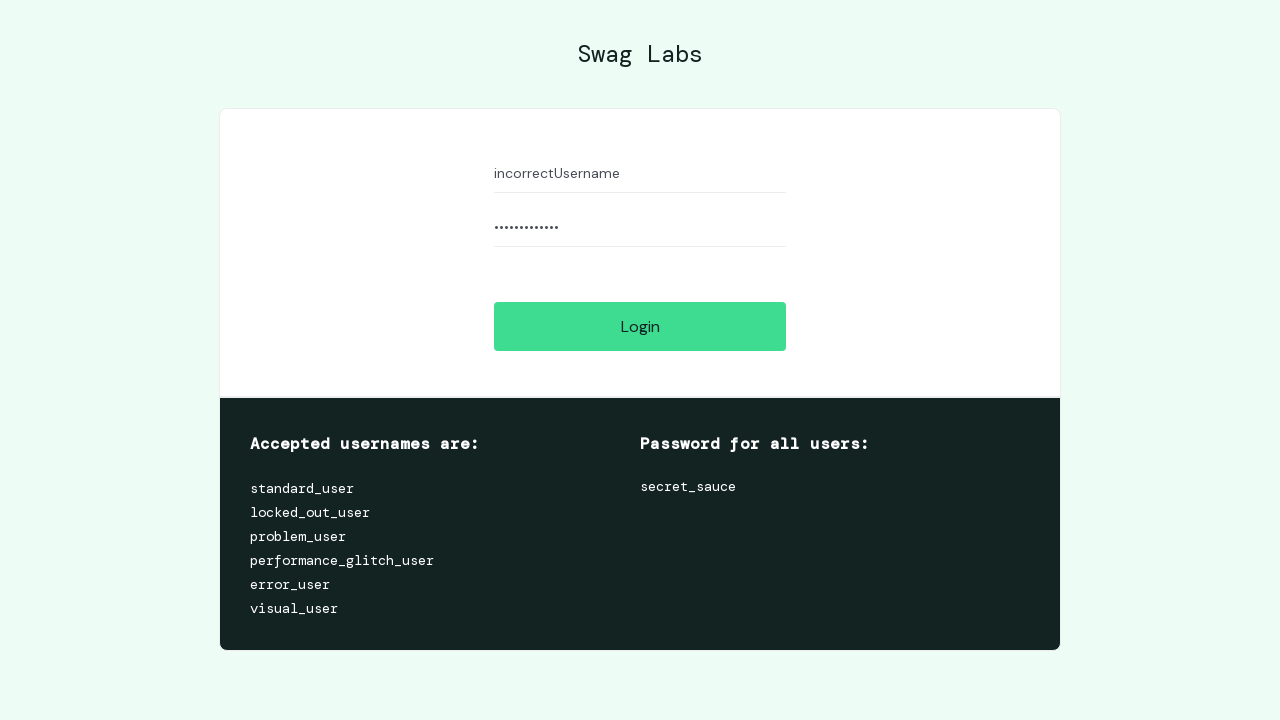

Clicked login button at (640, 326) on #login-button
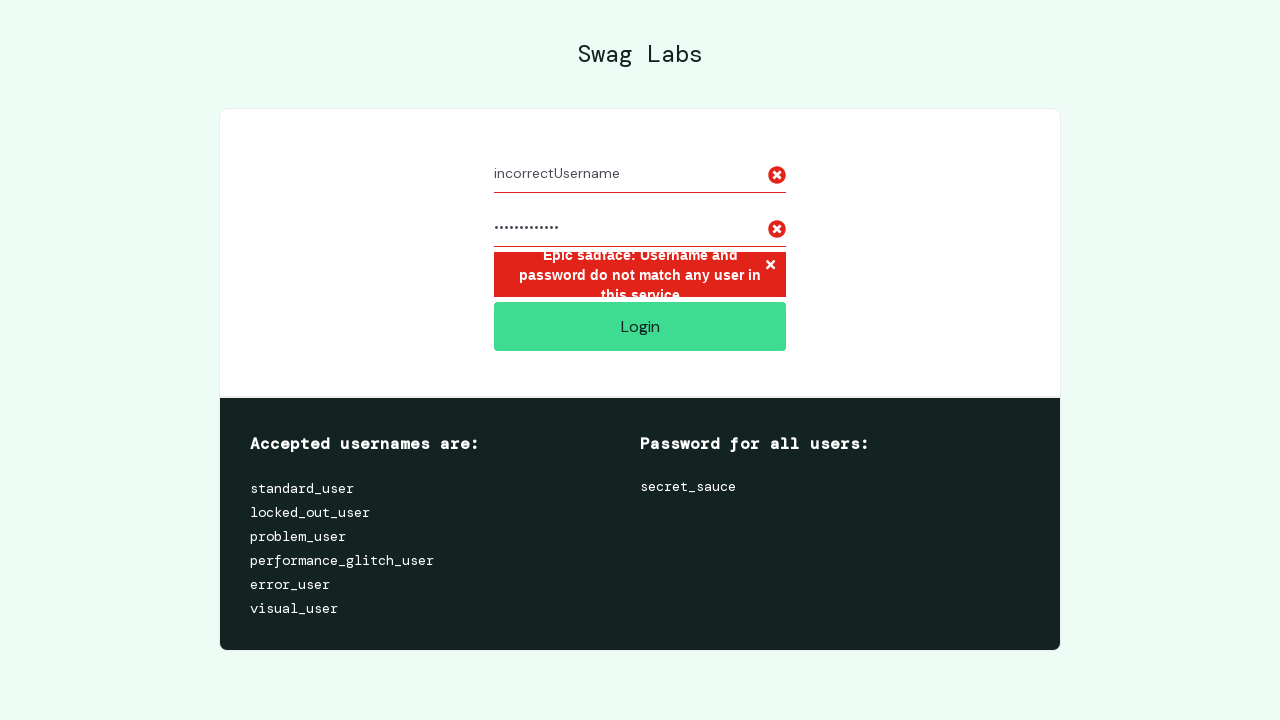

Error message appeared indicating invalid username and password
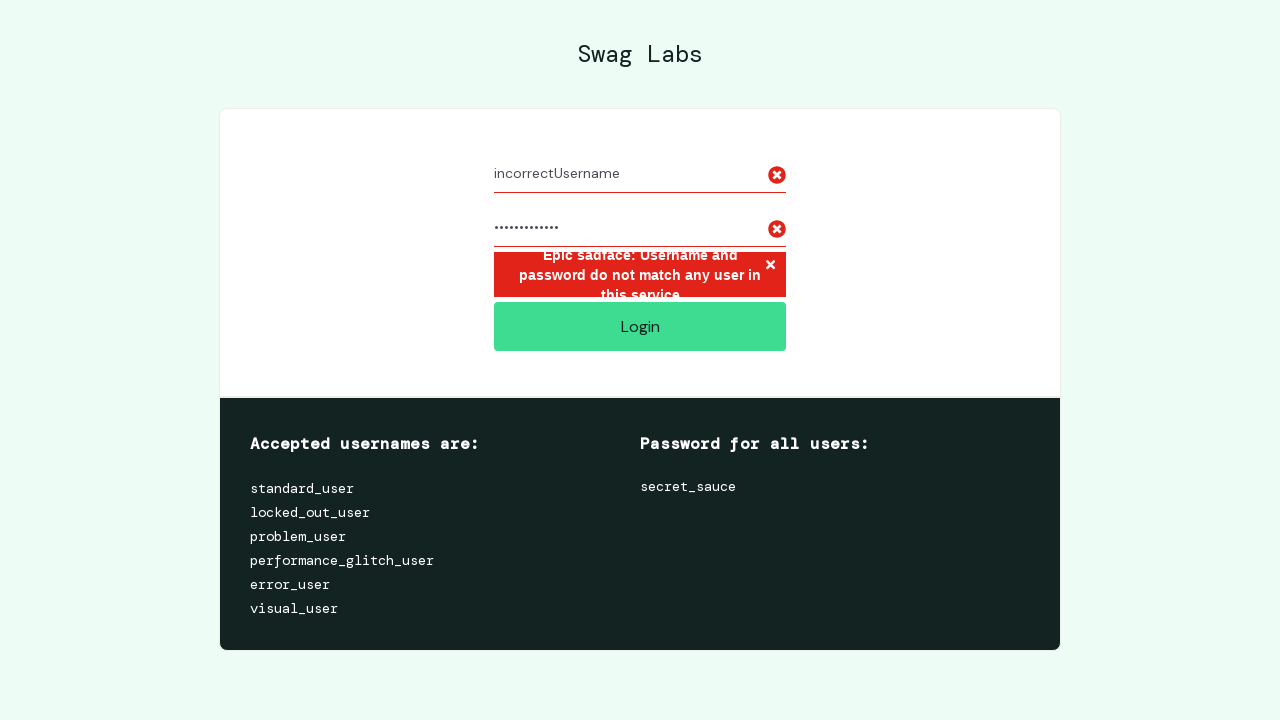

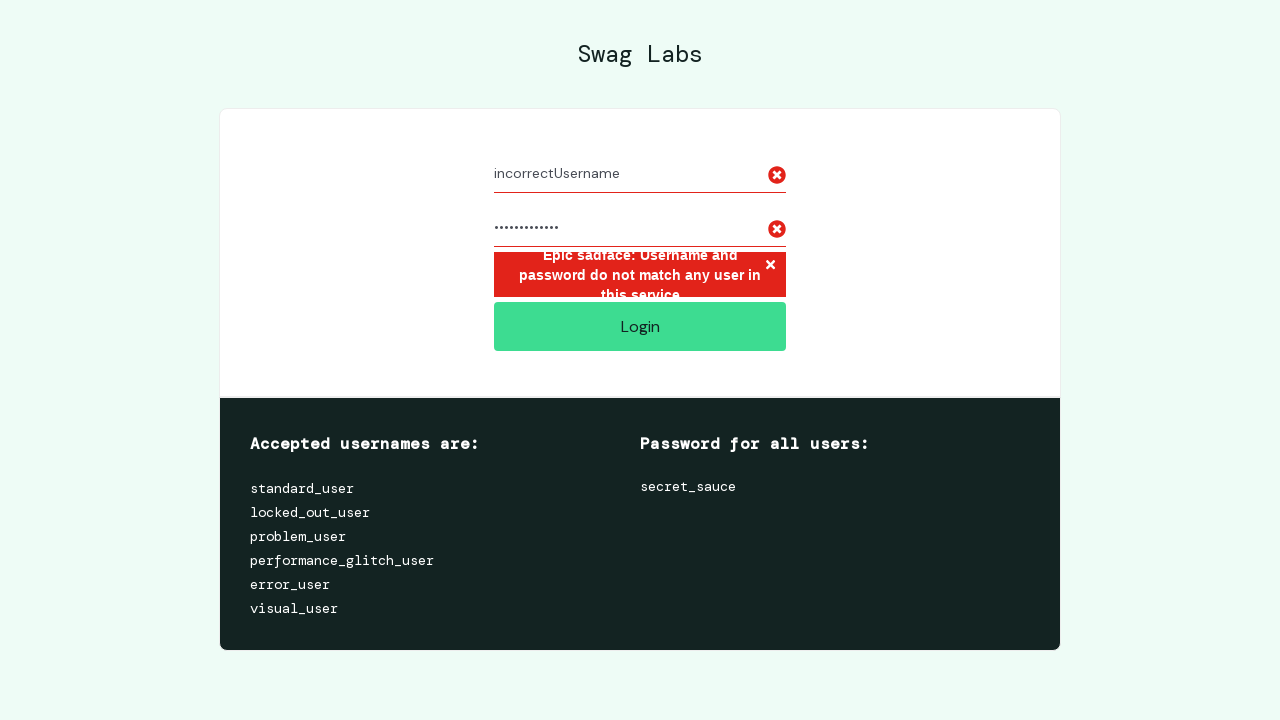